Tests the Midtrans demo checkout form by filling in user details (name, email, phone) and clicking the buy button

Starting URL: https://demo.midtrans.com/

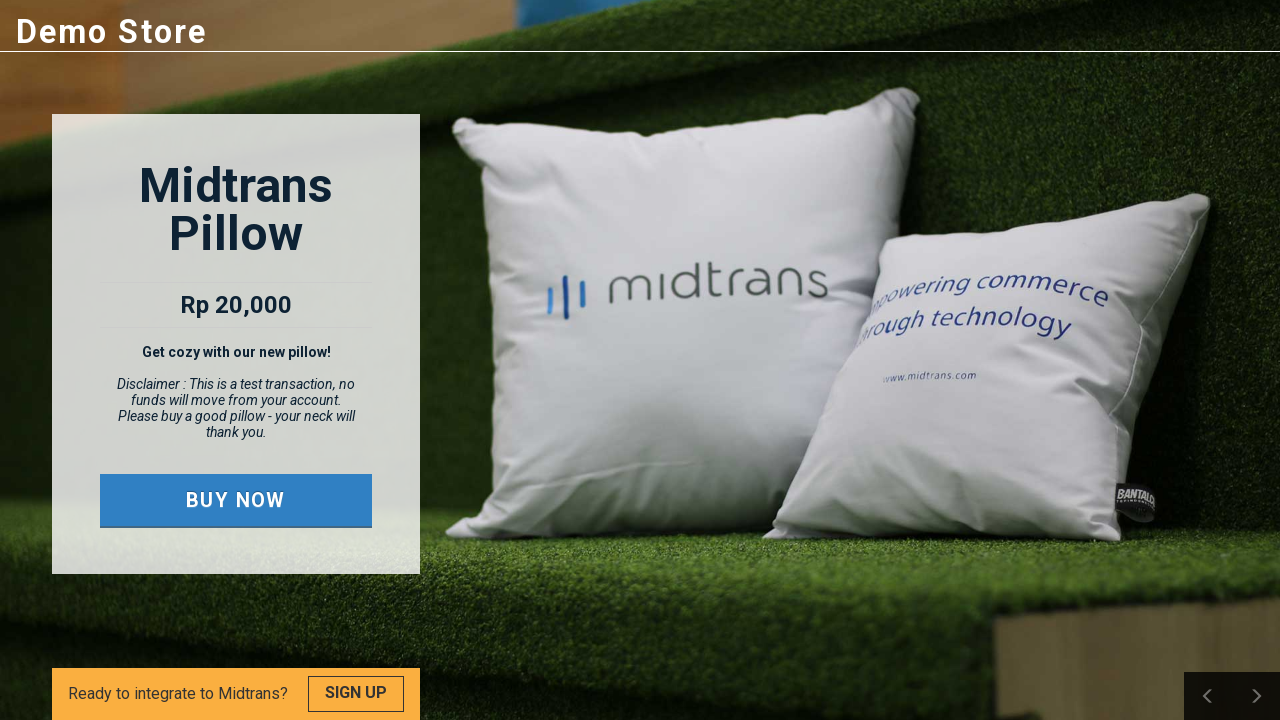

Waited for buy button to load
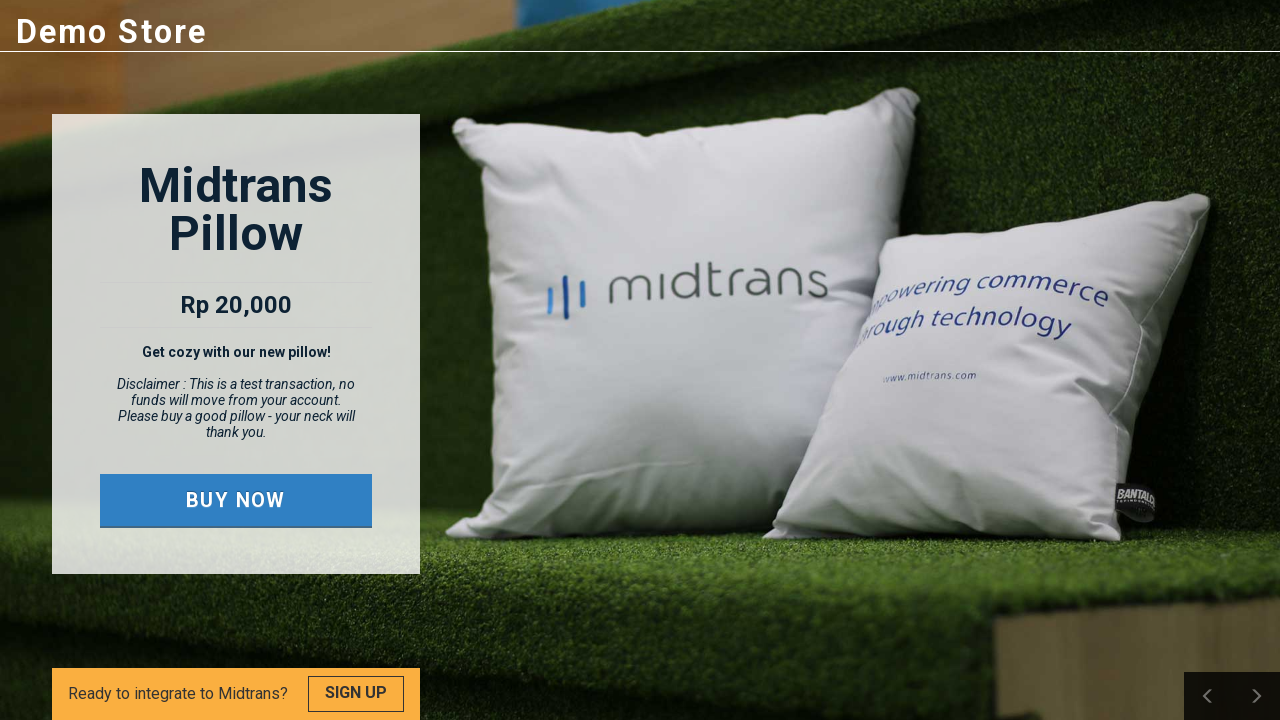

Filled name field with 'JOHNSMITH' on input[type='text']
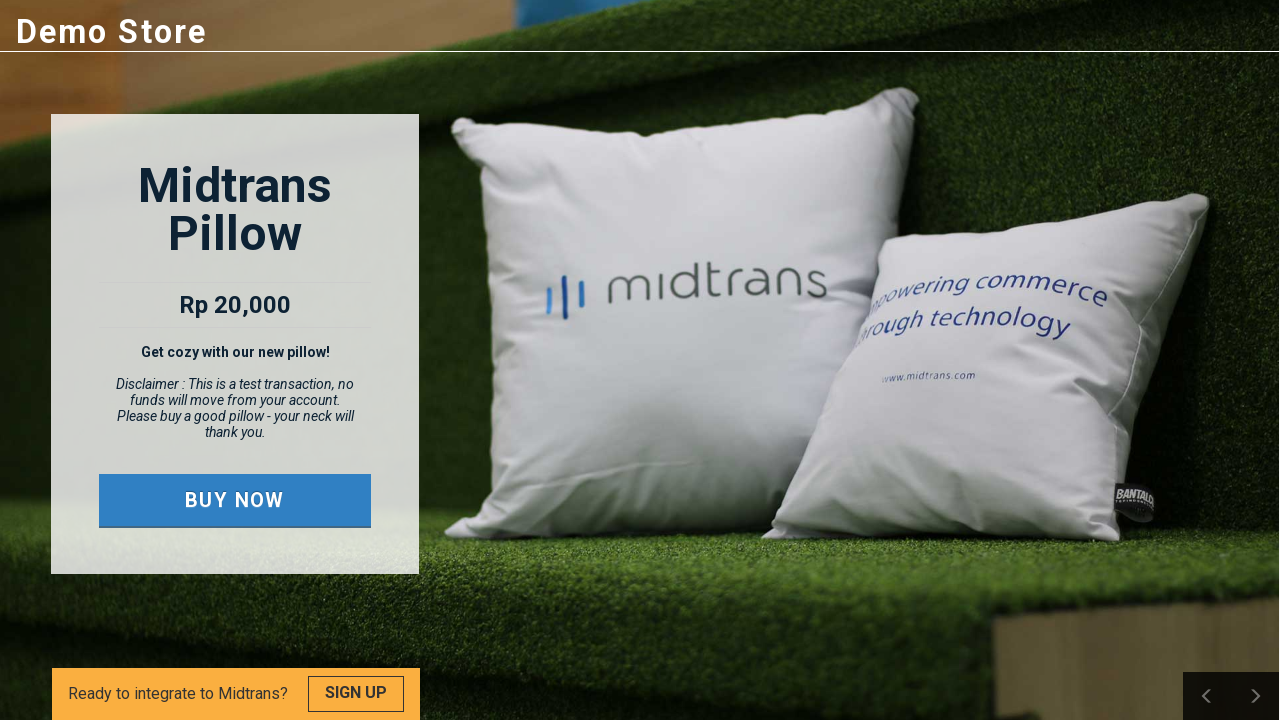

Filled email field with 'johnsmith@example.com' on input[type='email']
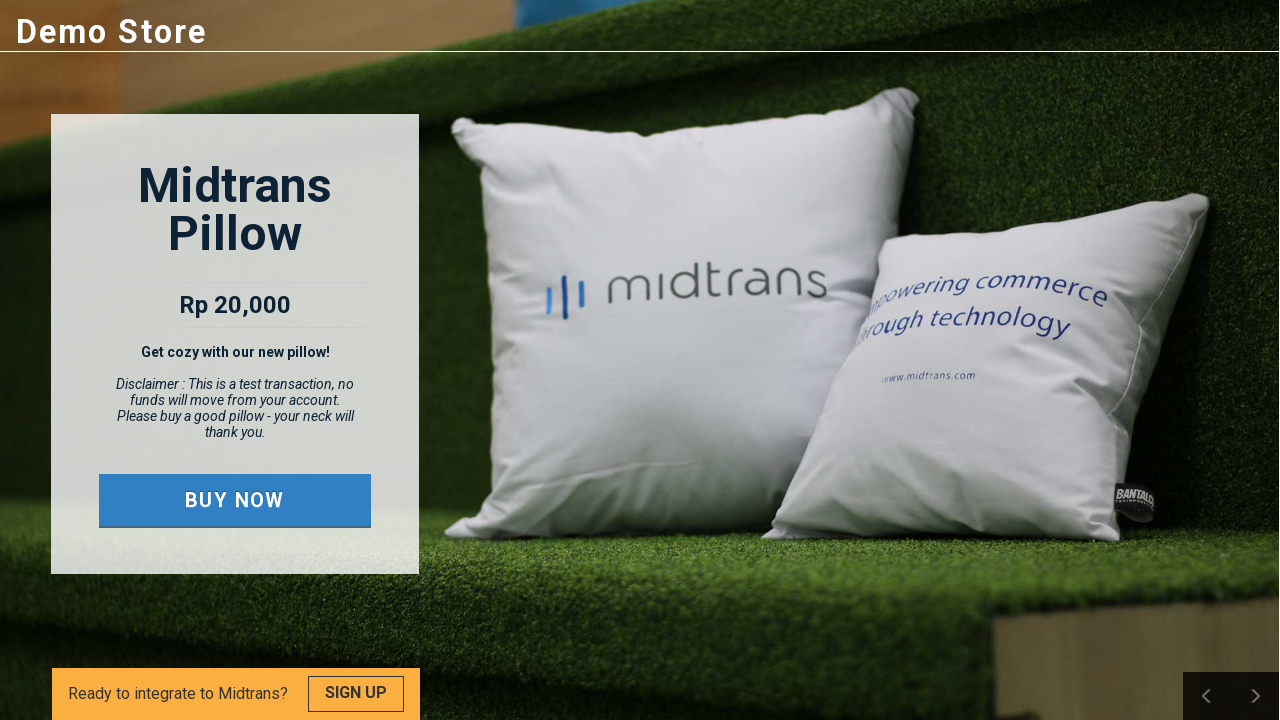

Filled phone field with '081234567890' on input[value='081808466410']
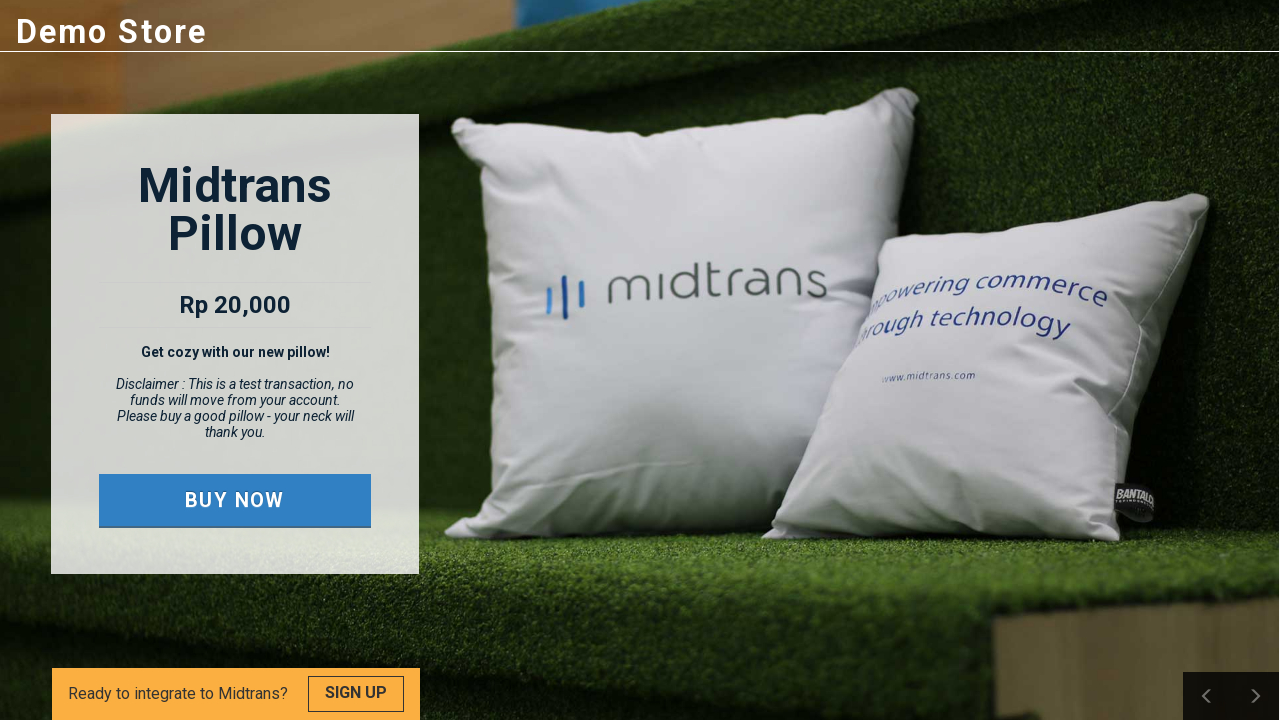

Clicked the buy button to proceed with checkout at (235, 500) on a.btn.buy
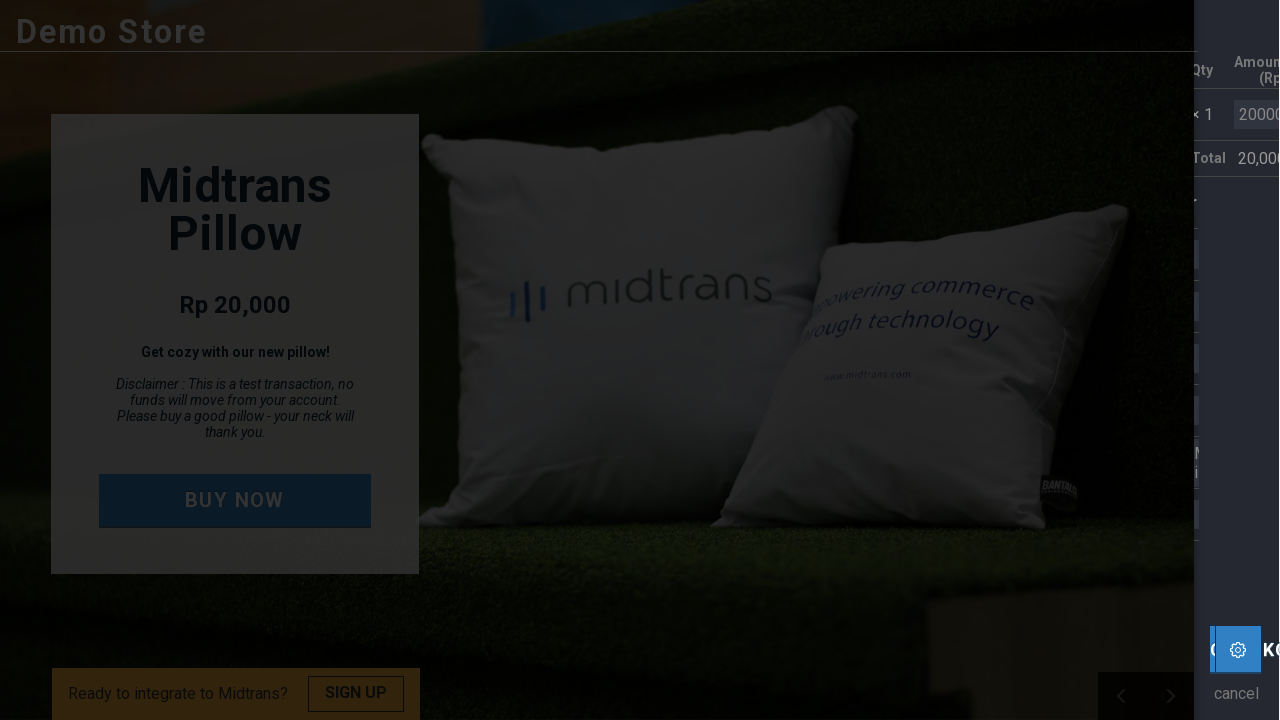

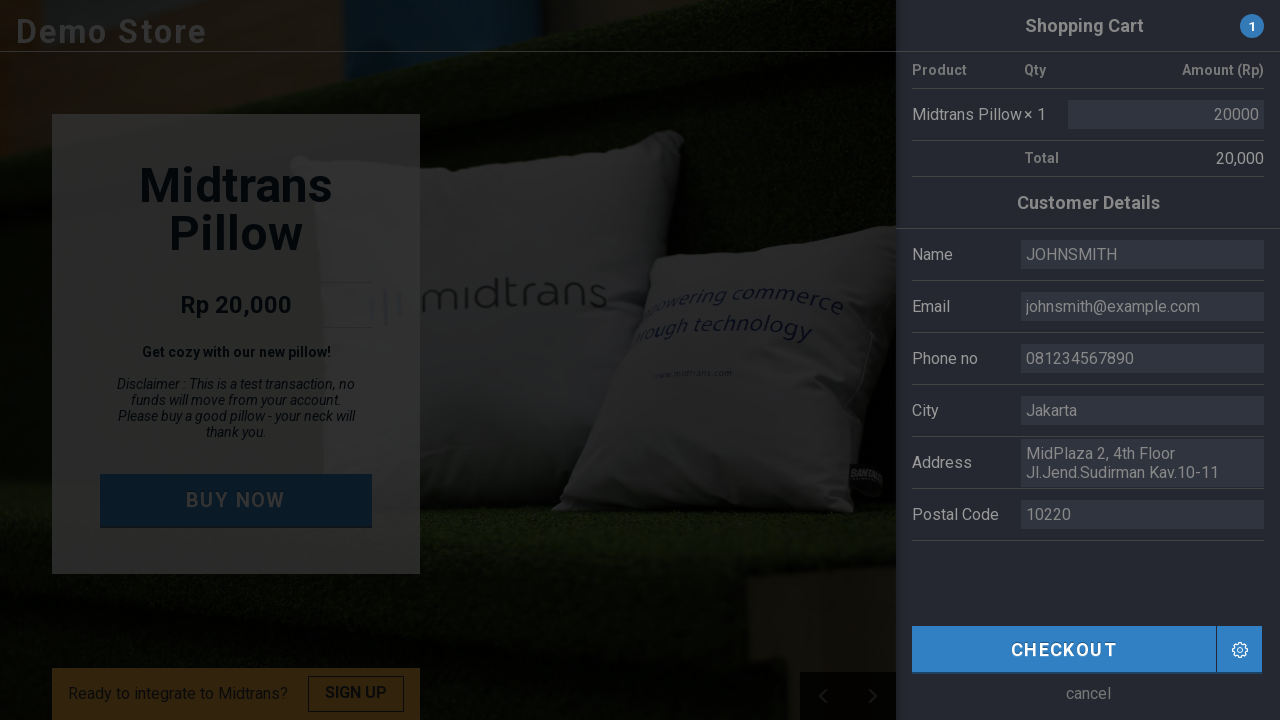